Tests right-click context menu interaction on a heading element on the Selenium course content page, then navigates through the context menu using keyboard arrows and selects an option.

Starting URL: http://greenstech.in/selenium-course-content.html

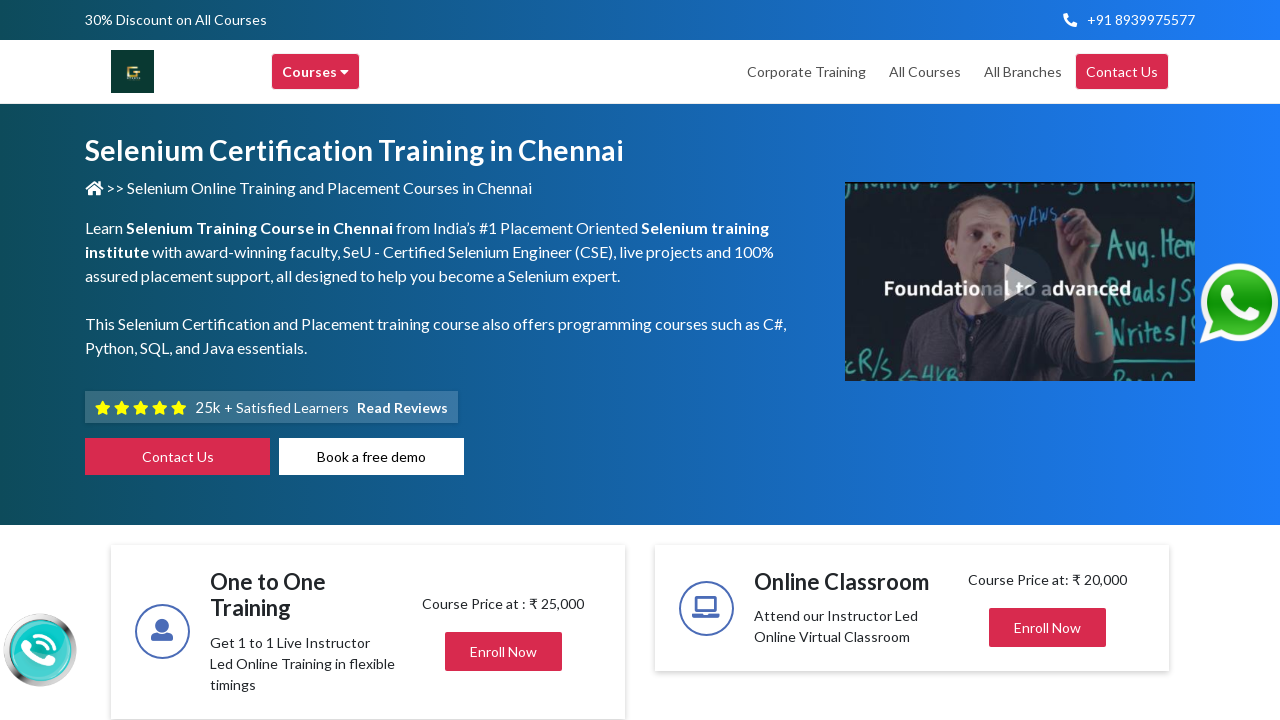

Waited for h2 elements with class mb-0 to load on Selenium course content page
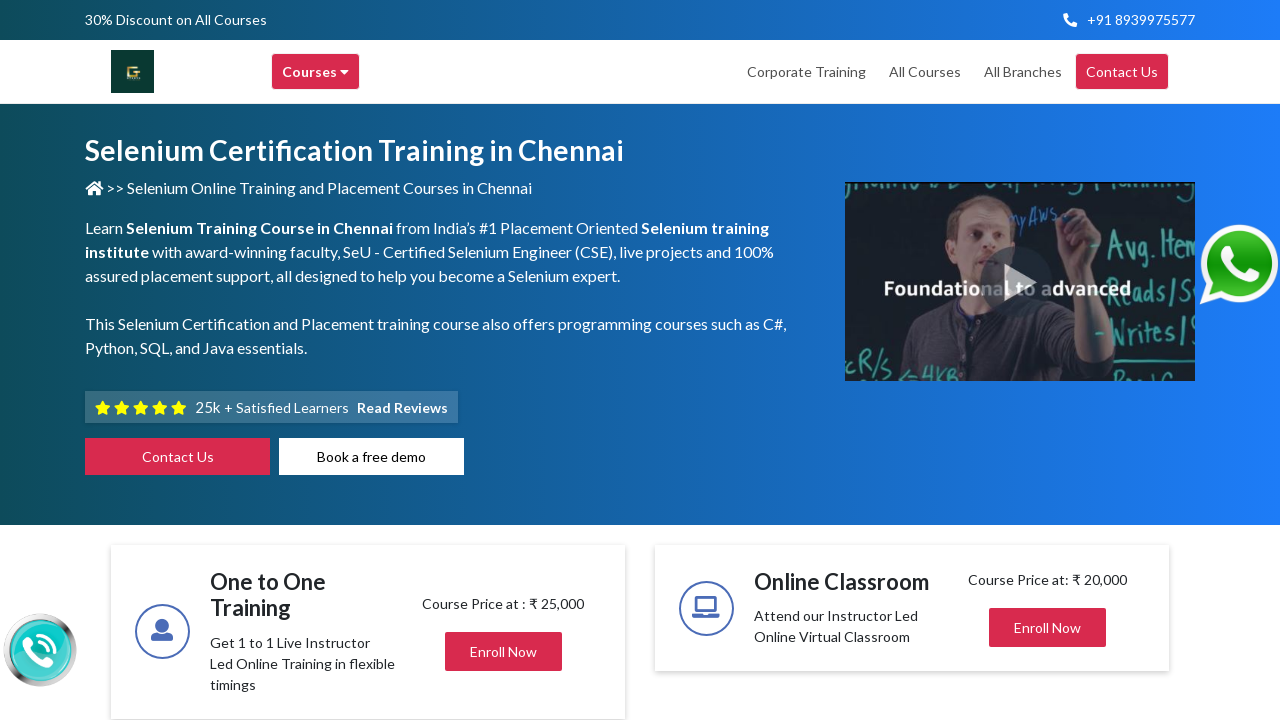

Located the 7th h2 element with class mb-0
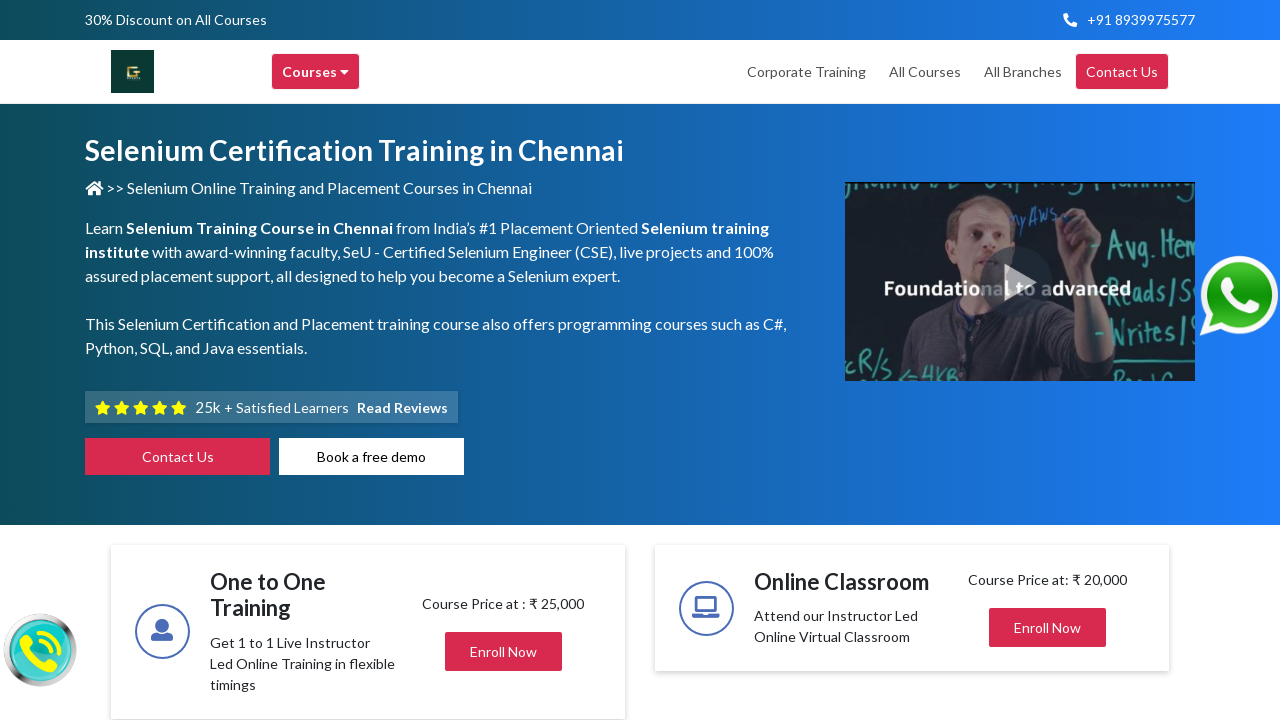

Right-clicked on the 7th h2 heading element to open context menu at (1021, 361) on h2.mb-0 >> nth=6
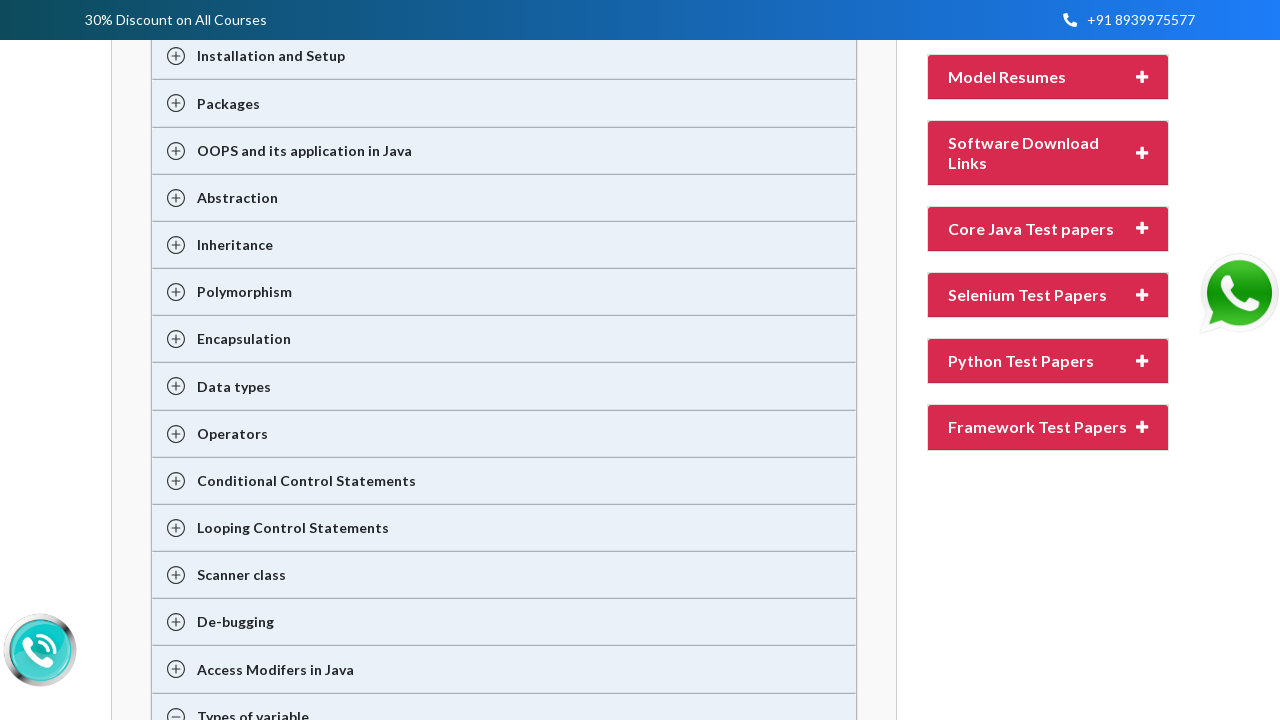

Pressed ArrowDown in context menu (1st press)
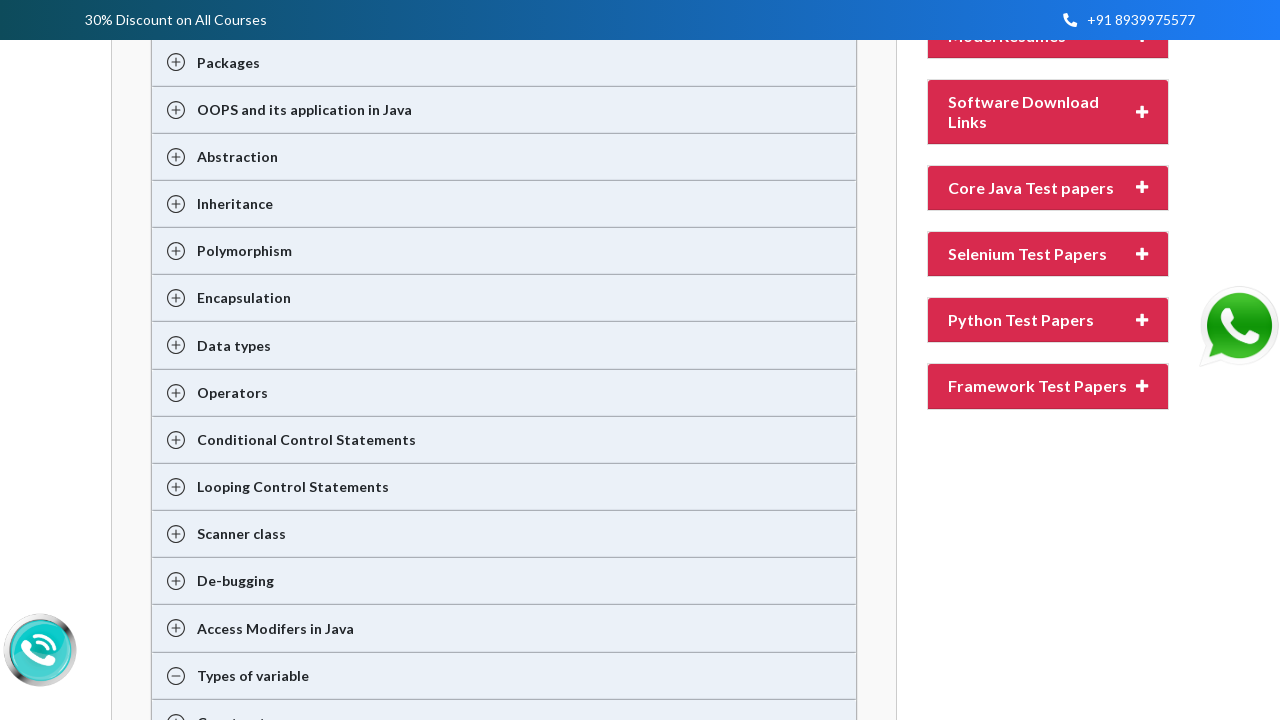

Pressed ArrowDown in context menu (2nd press)
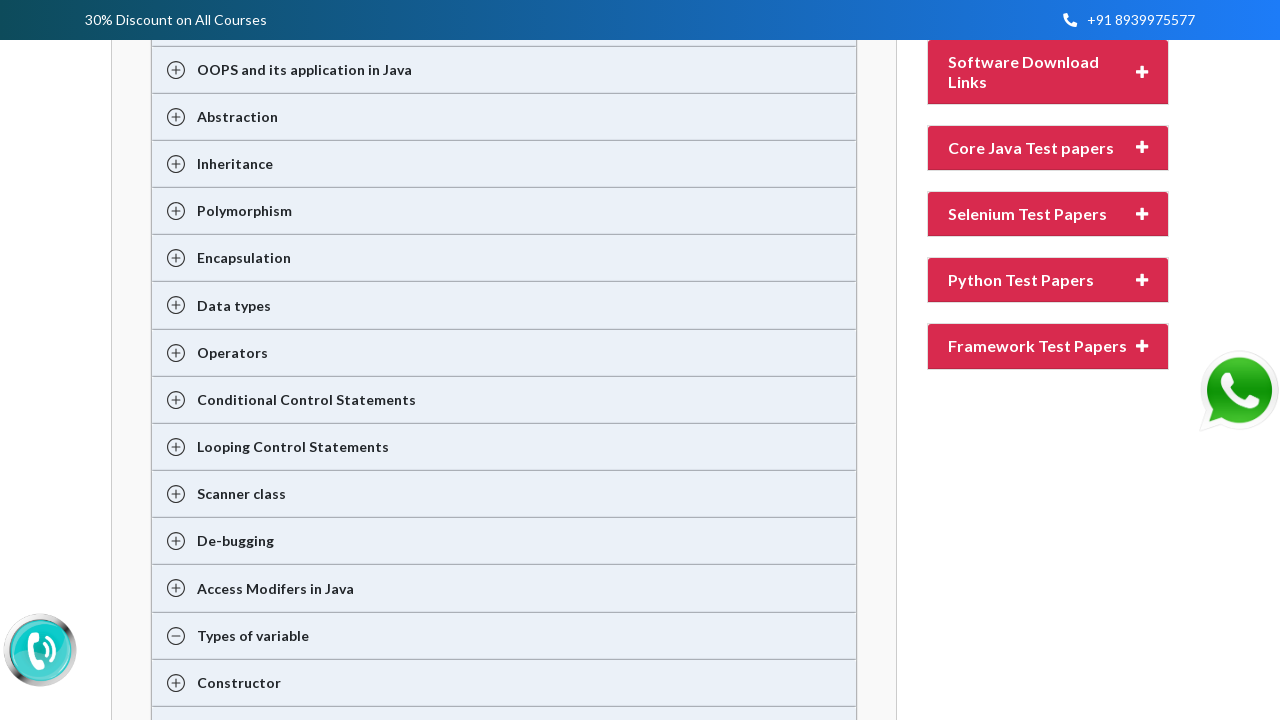

Pressed ArrowDown in context menu (3rd press)
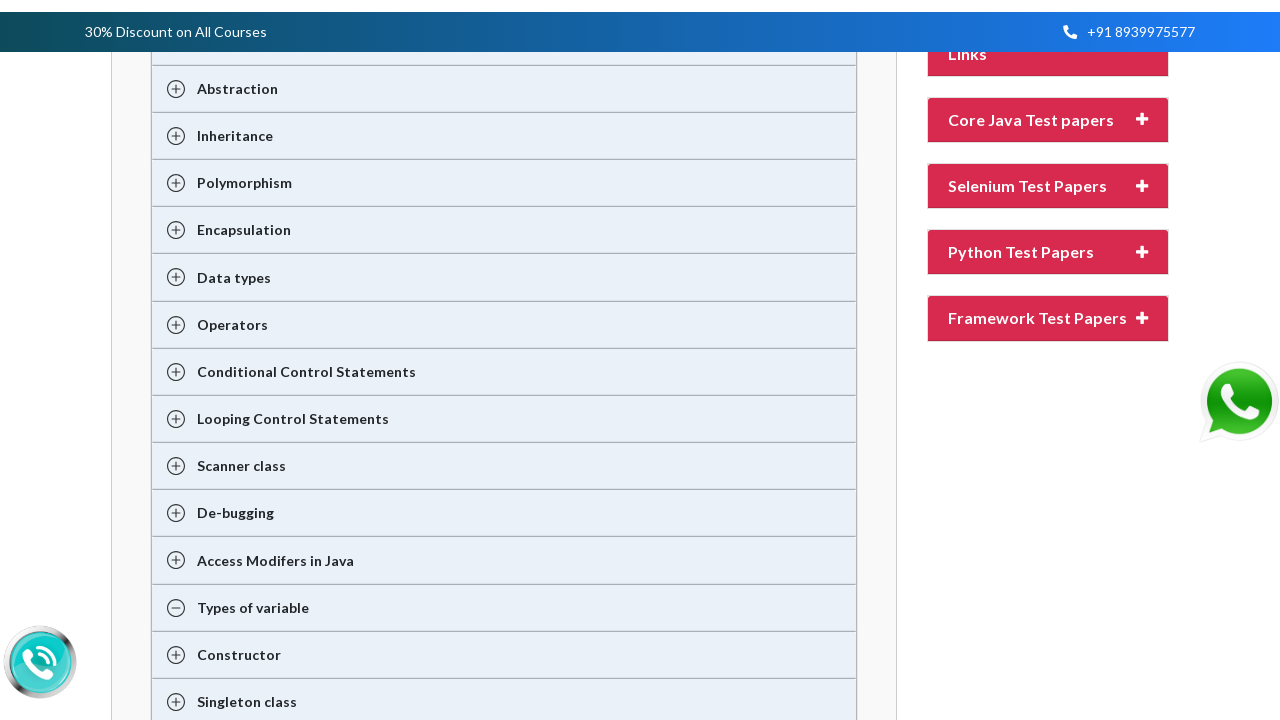

Pressed ArrowDown in context menu (4th press)
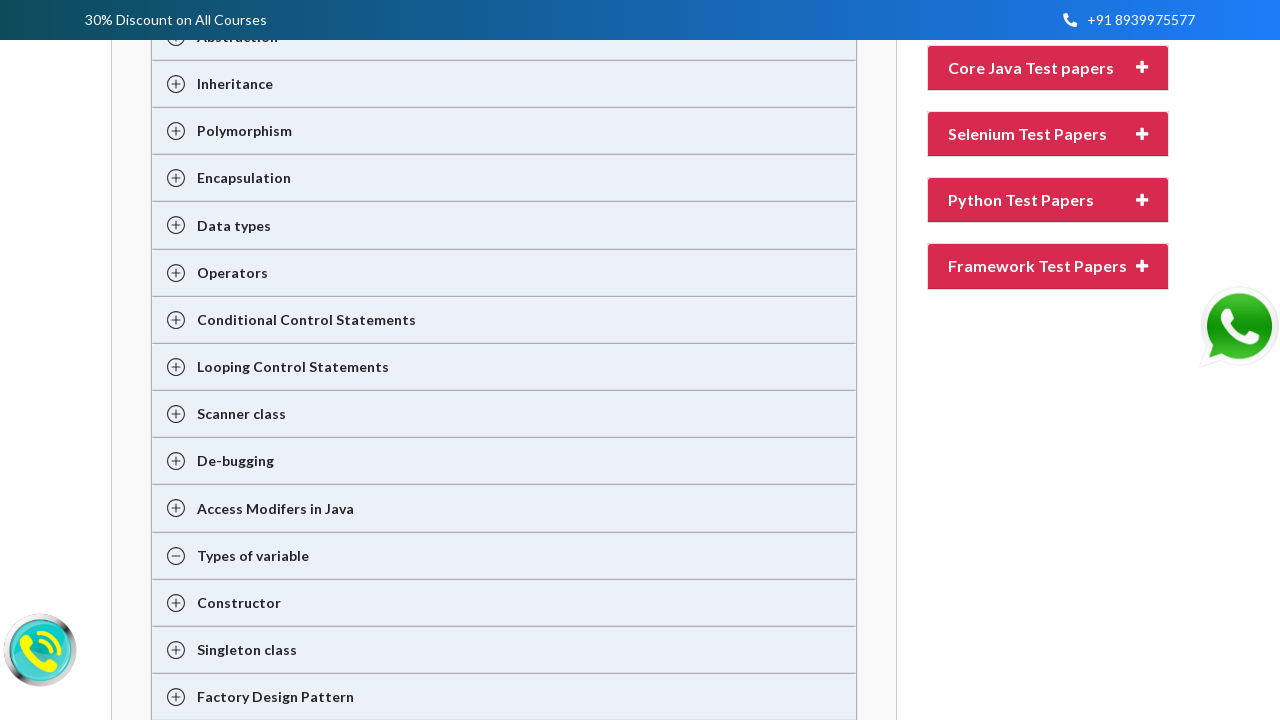

Pressed ArrowDown in context menu (5th press)
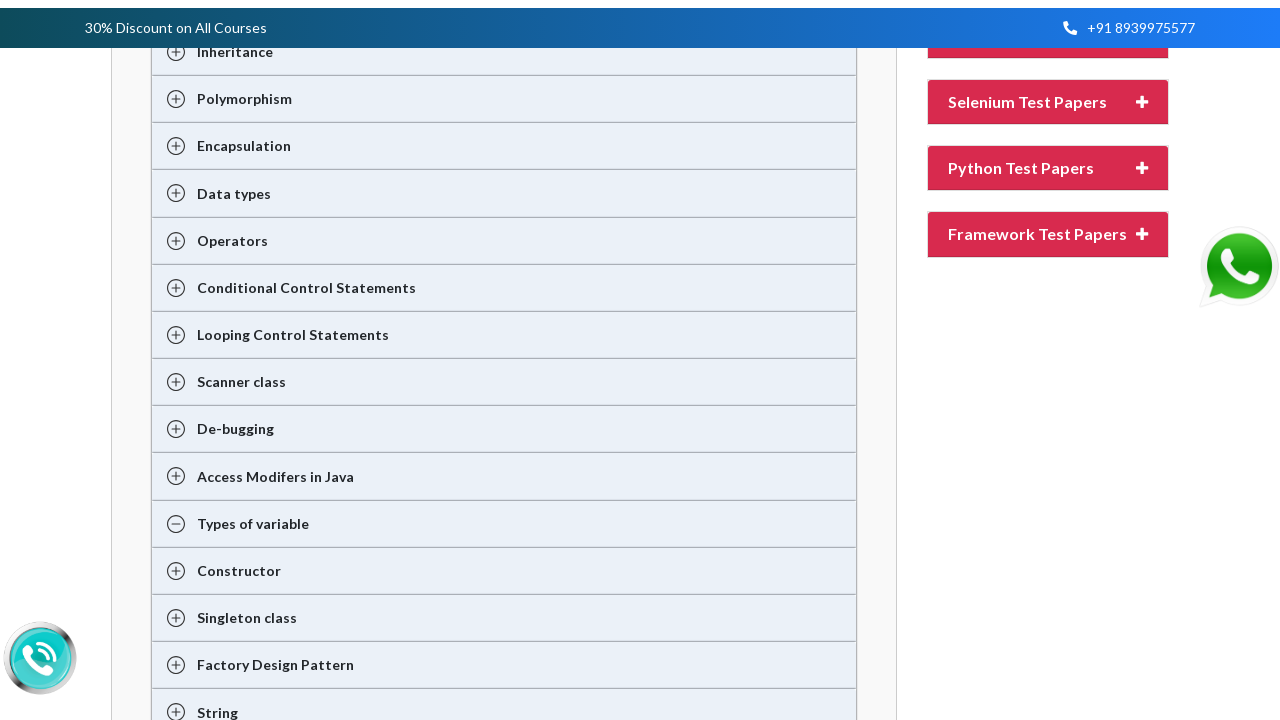

Pressed ArrowDown in context menu (6th press)
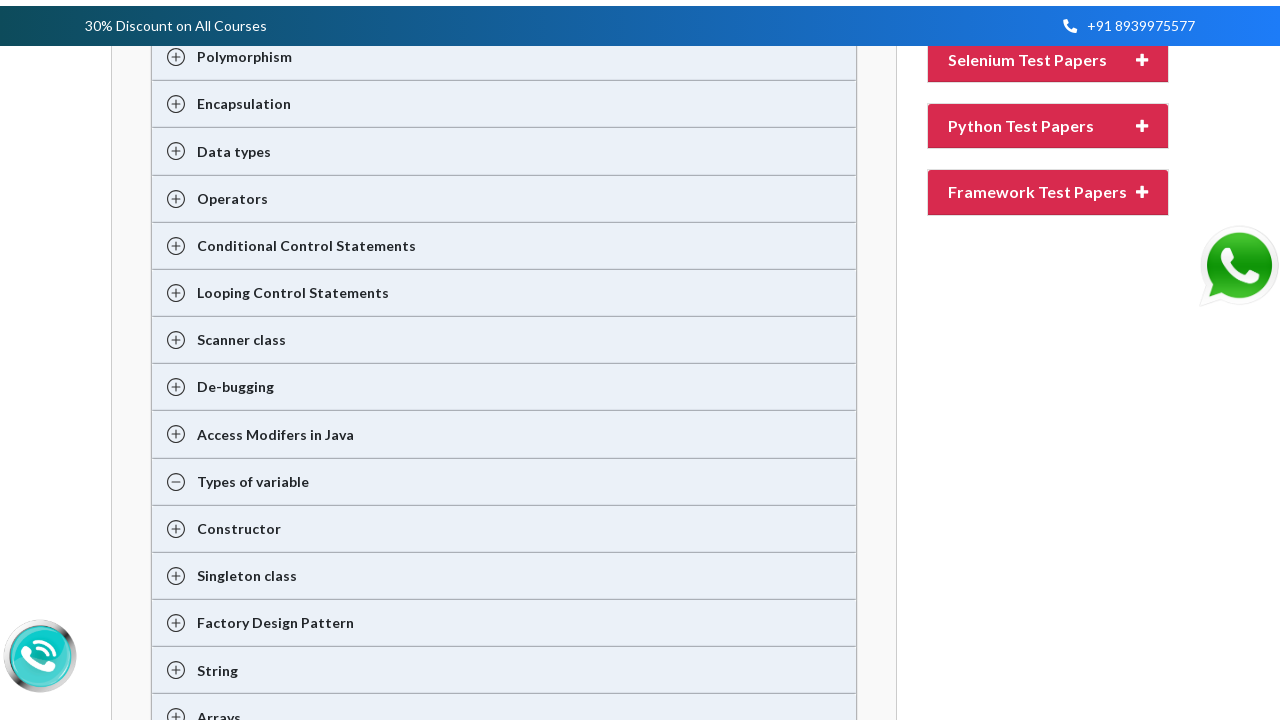

Pressed ArrowDown in context menu (7th press)
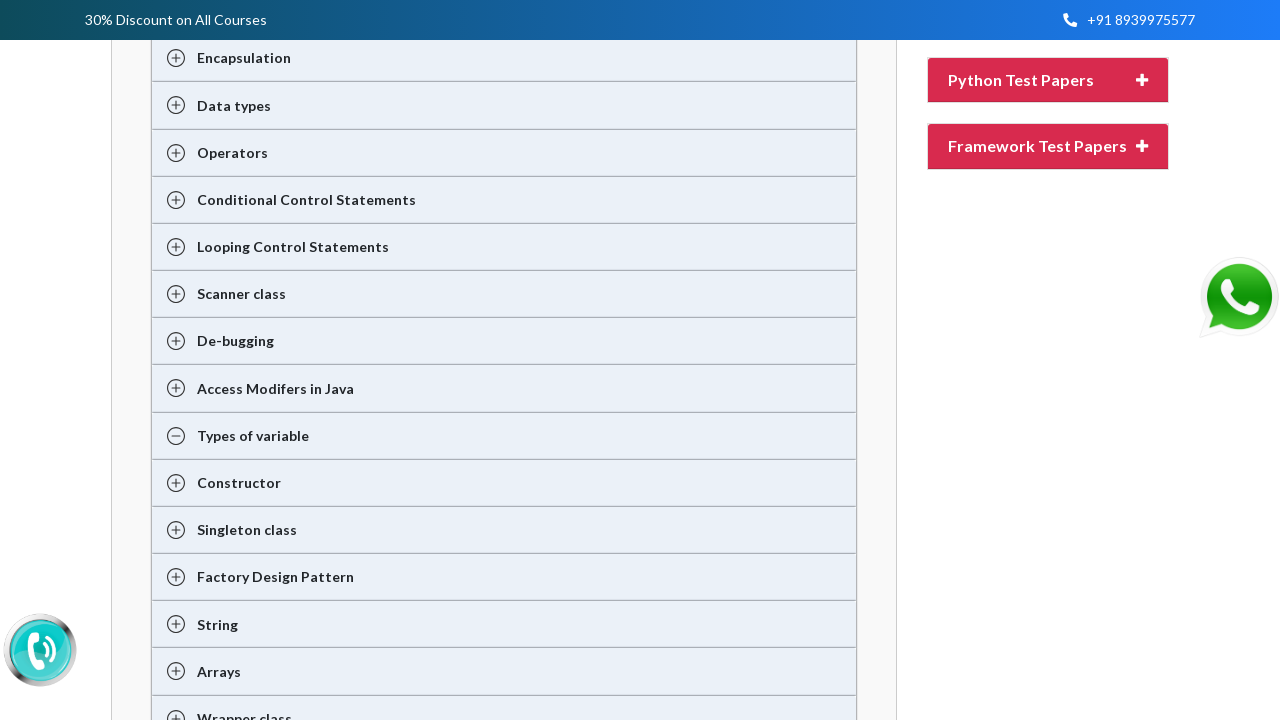

Pressed ArrowDown in context menu (8th press)
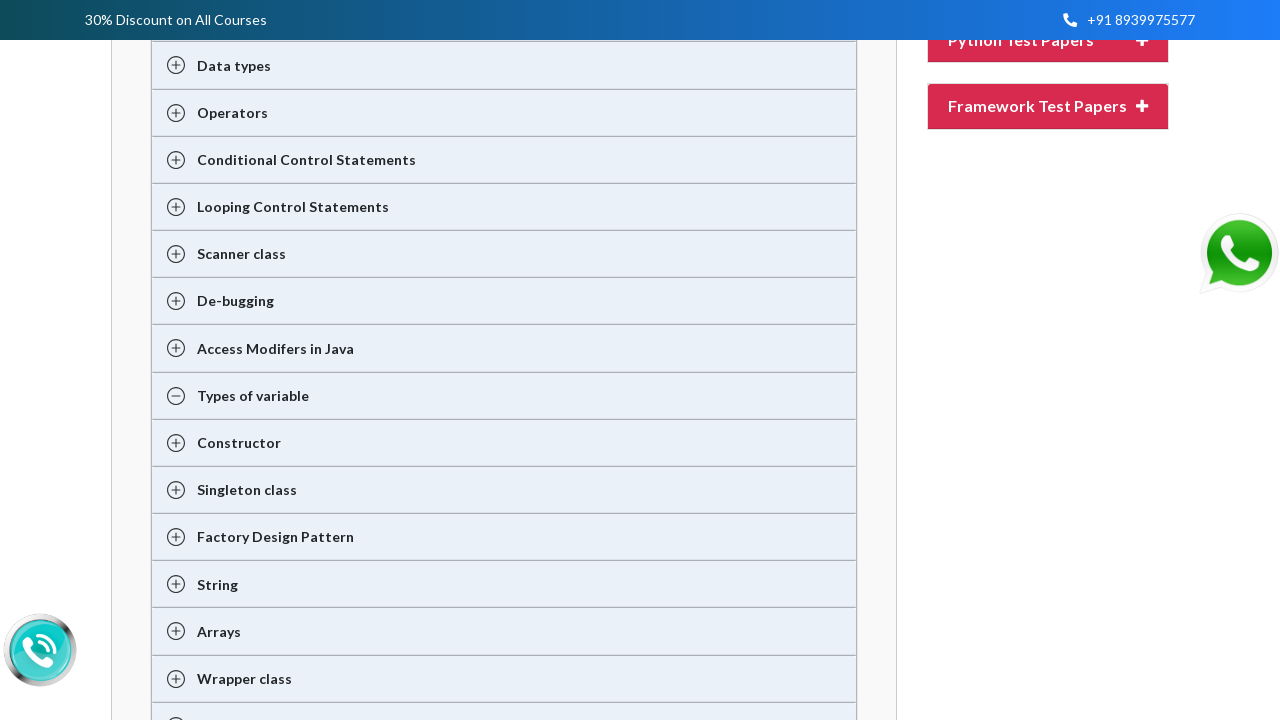

Pressed ArrowDown in context menu (9th press)
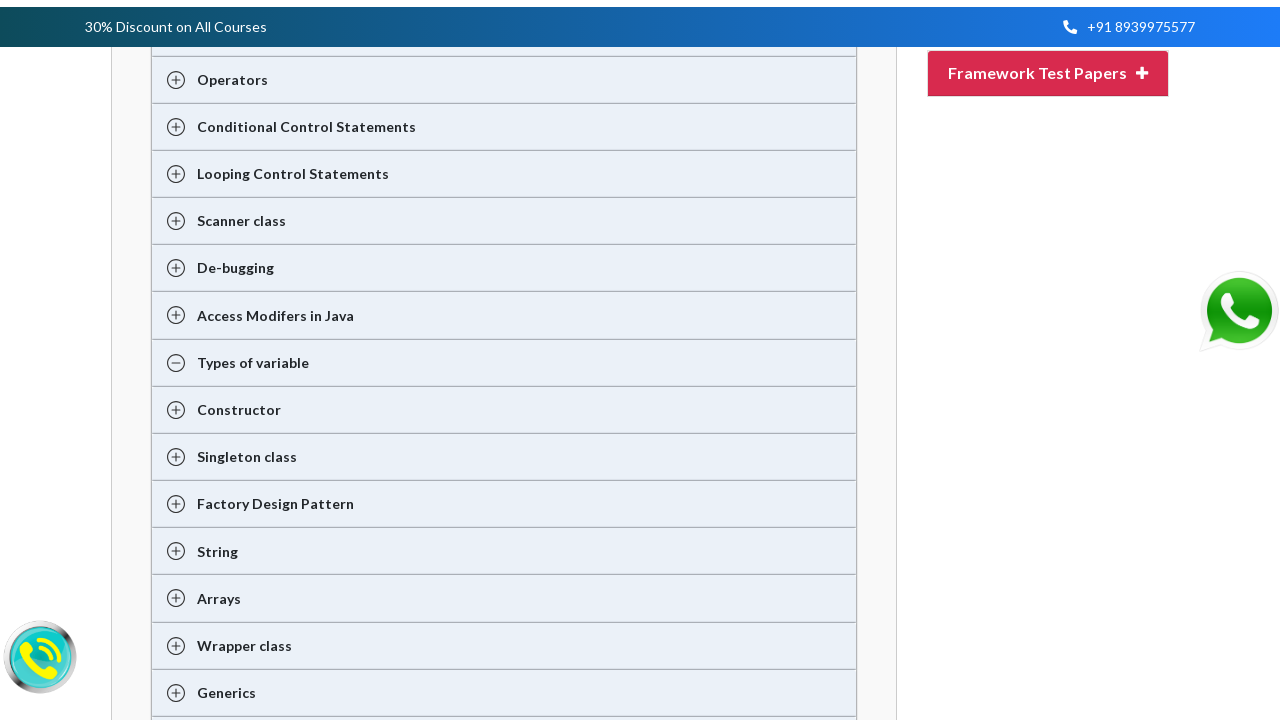

Pressed ArrowDown in context menu (10th press)
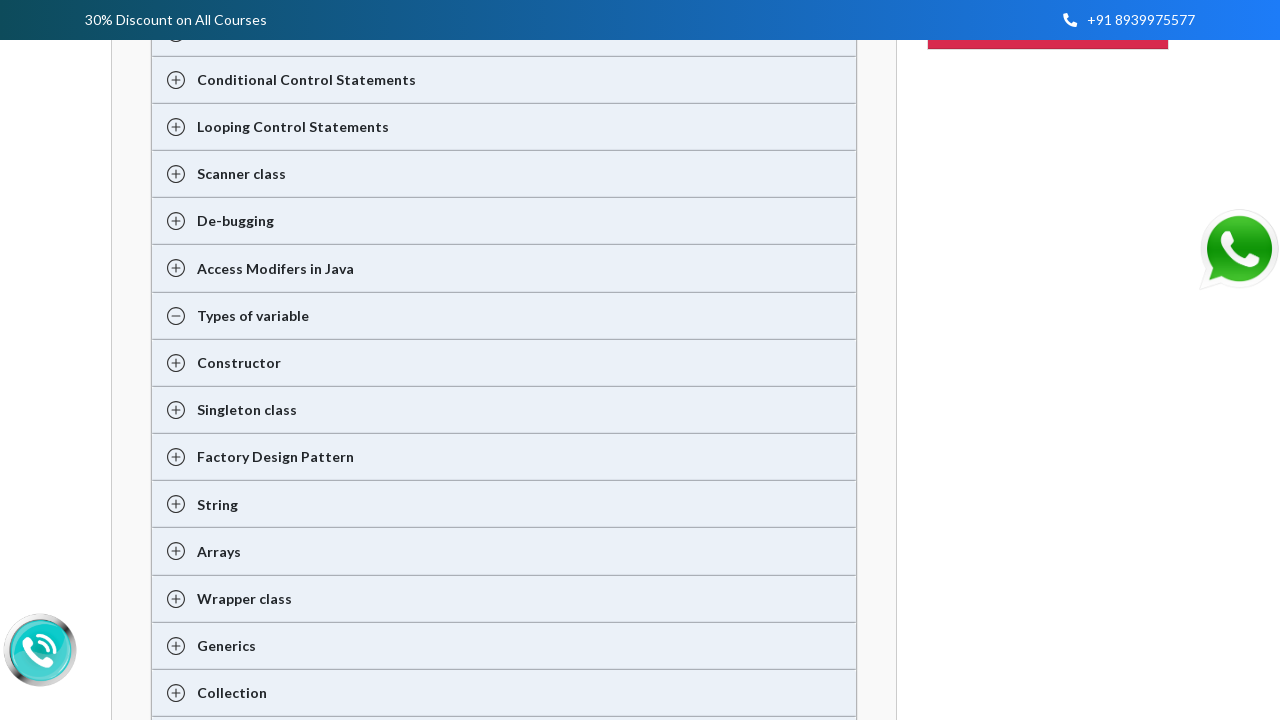

Pressed Enter to select the highlighted context menu option
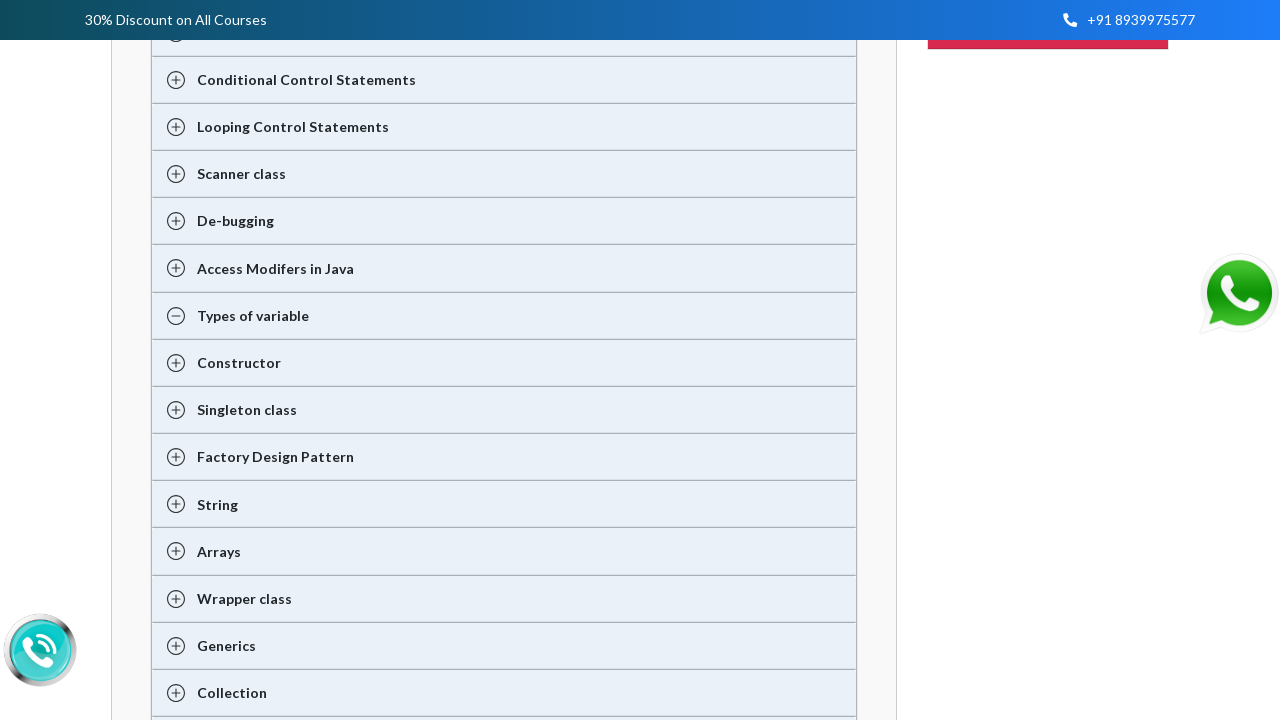

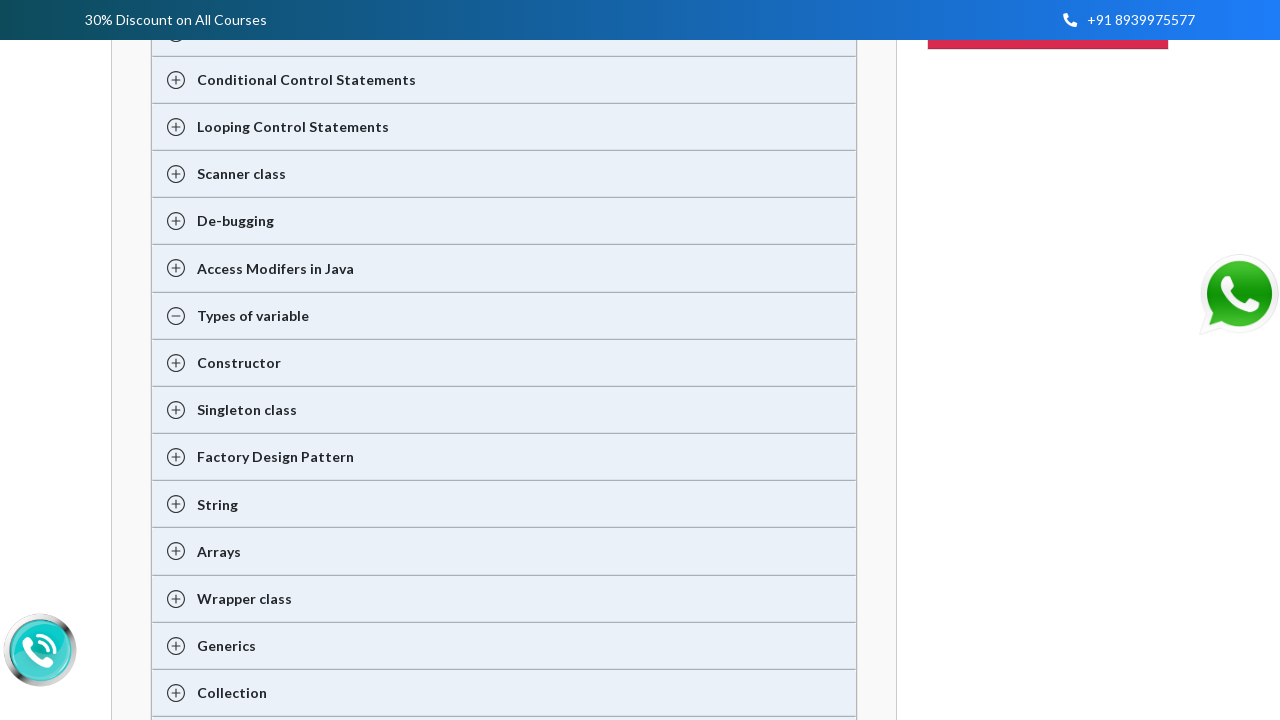